Tests radio button functionality by selecting different options and verifying the selection is displayed

Starting URL: https://demoqa.com/radio-button

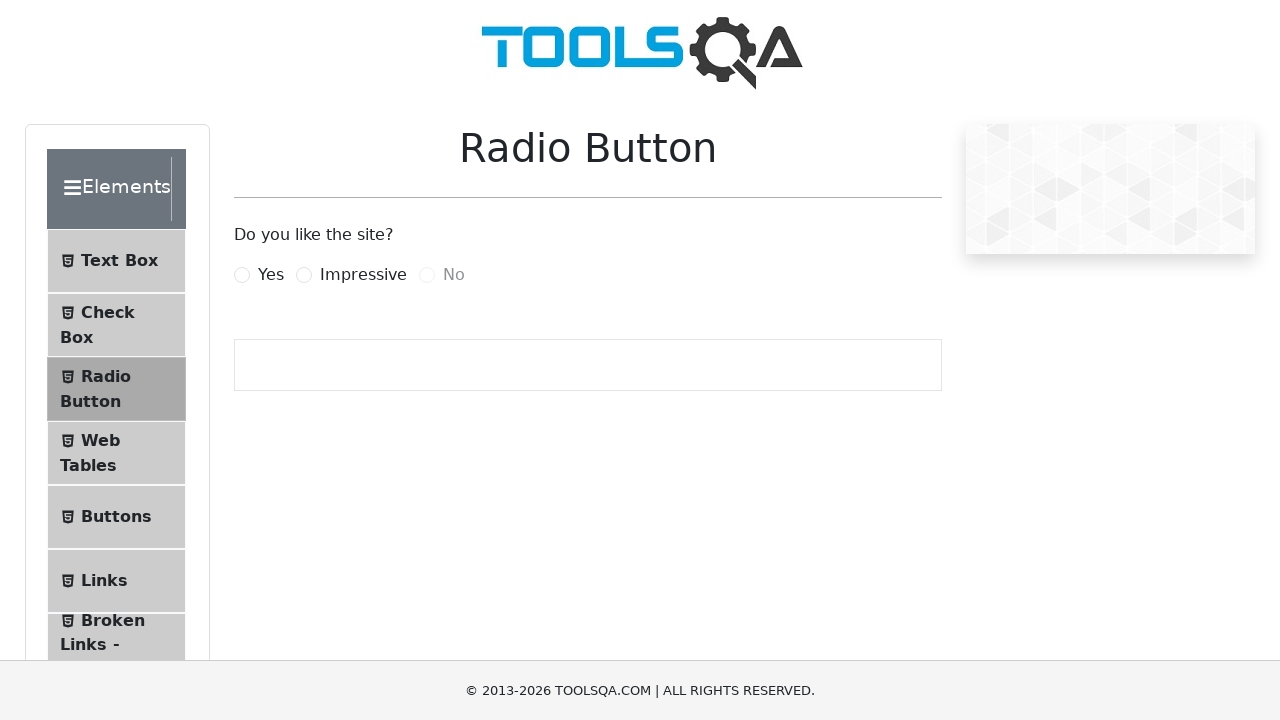

Clicked 'Yes' radio button at (271, 275) on label[for='yesRadio']
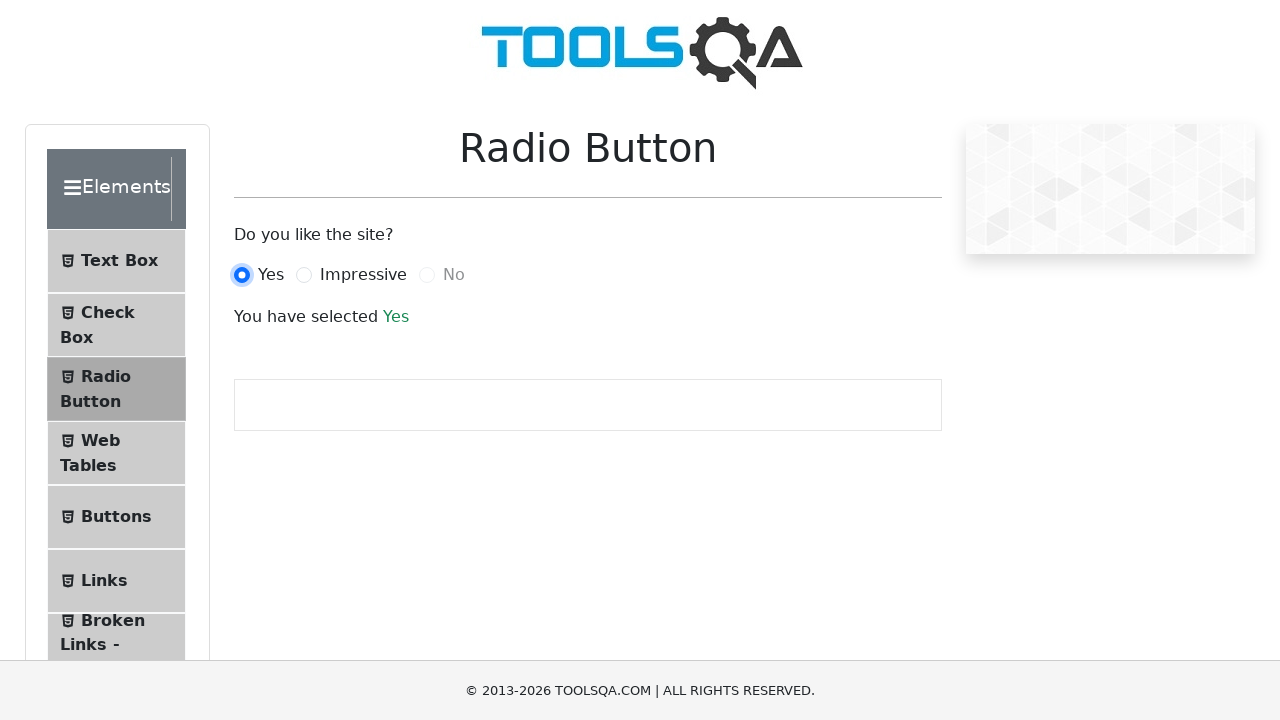

Verified 'Yes' radio button is selected
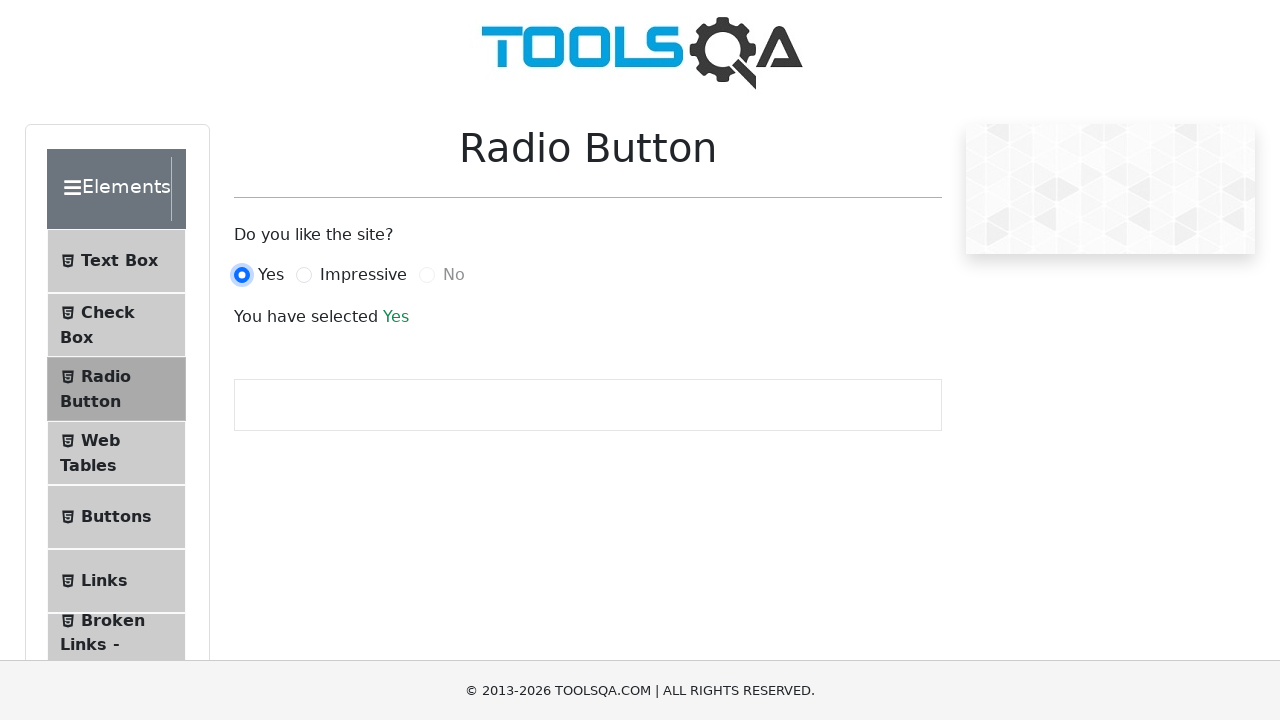

Clicked 'Impressive' radio button at (363, 275) on label[for='impressiveRadio']
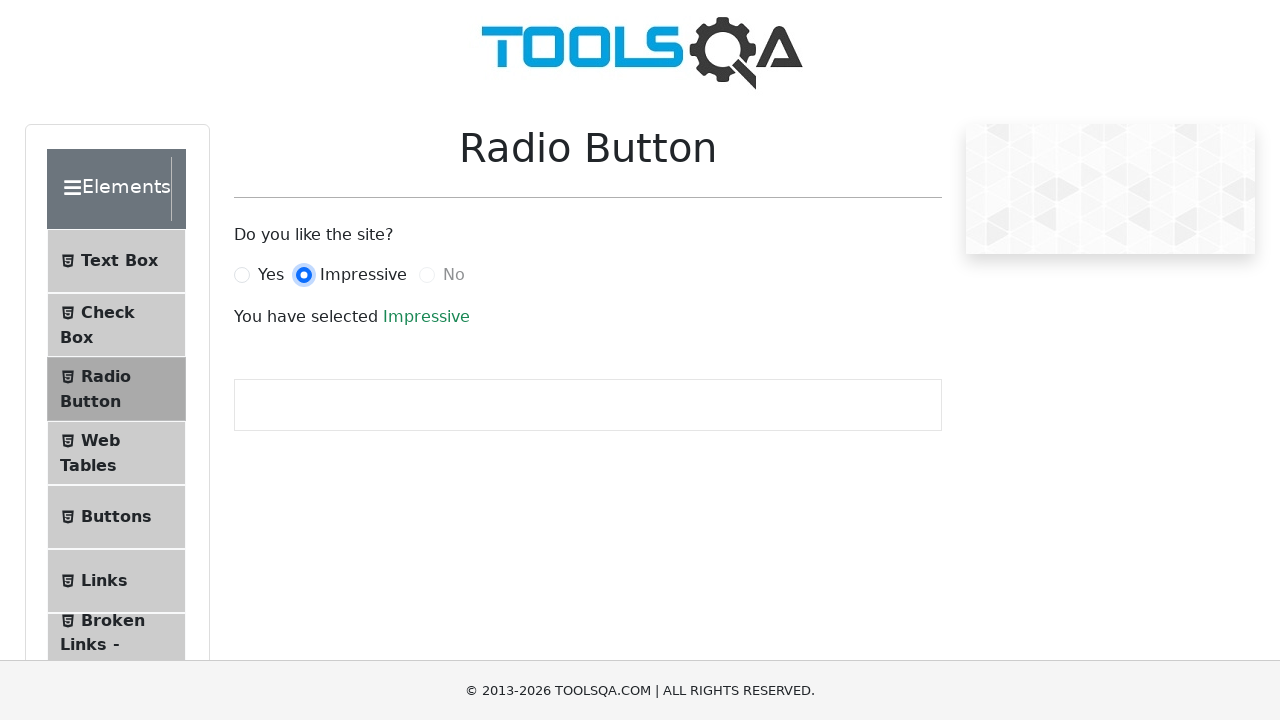

Verified 'Impressive' radio button is selected
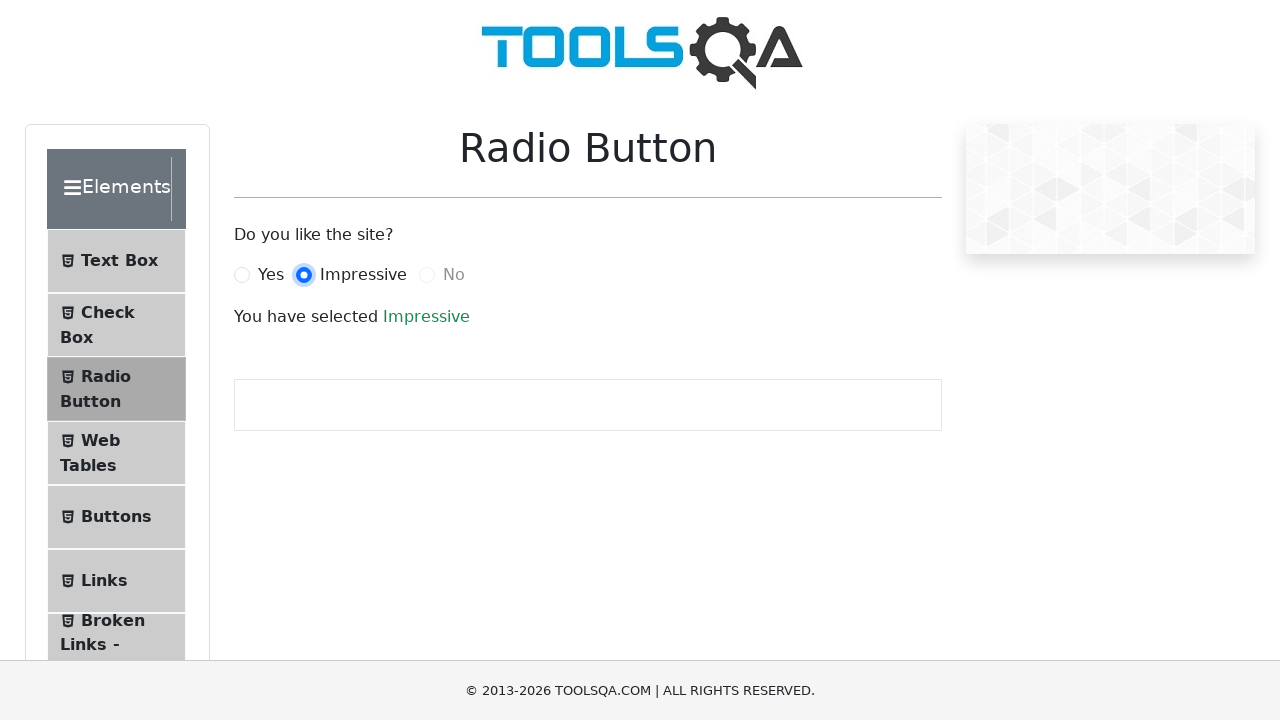

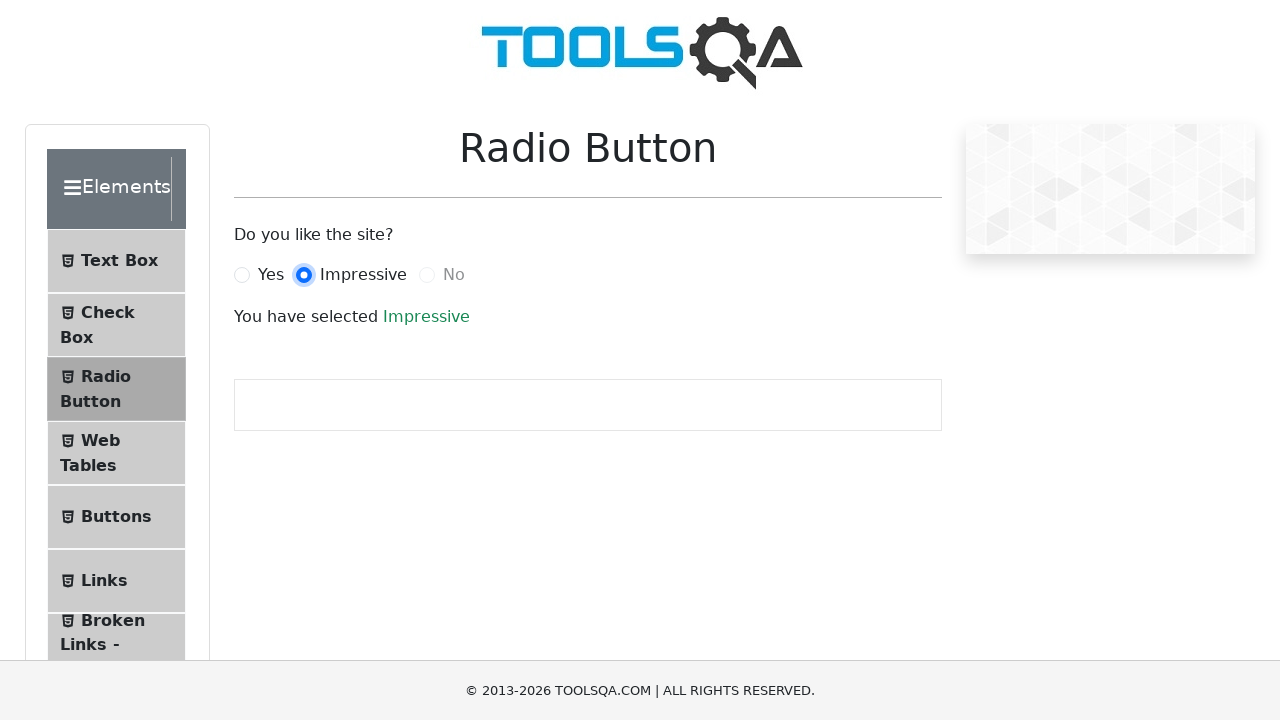